Tests browser window and tab handling functionality by opening new tabs and windows, switching between them, and verifying content in each

Starting URL: https://demoqa.com/

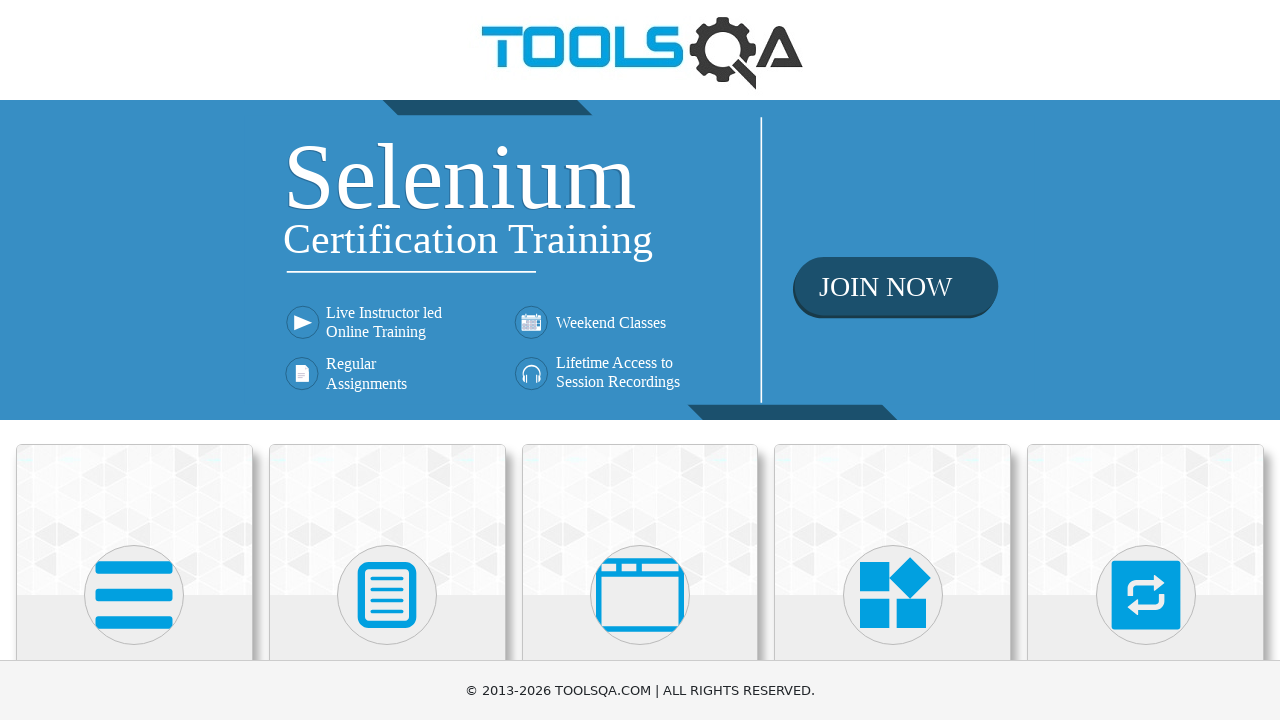

Scrolled down 400px to make elements visible
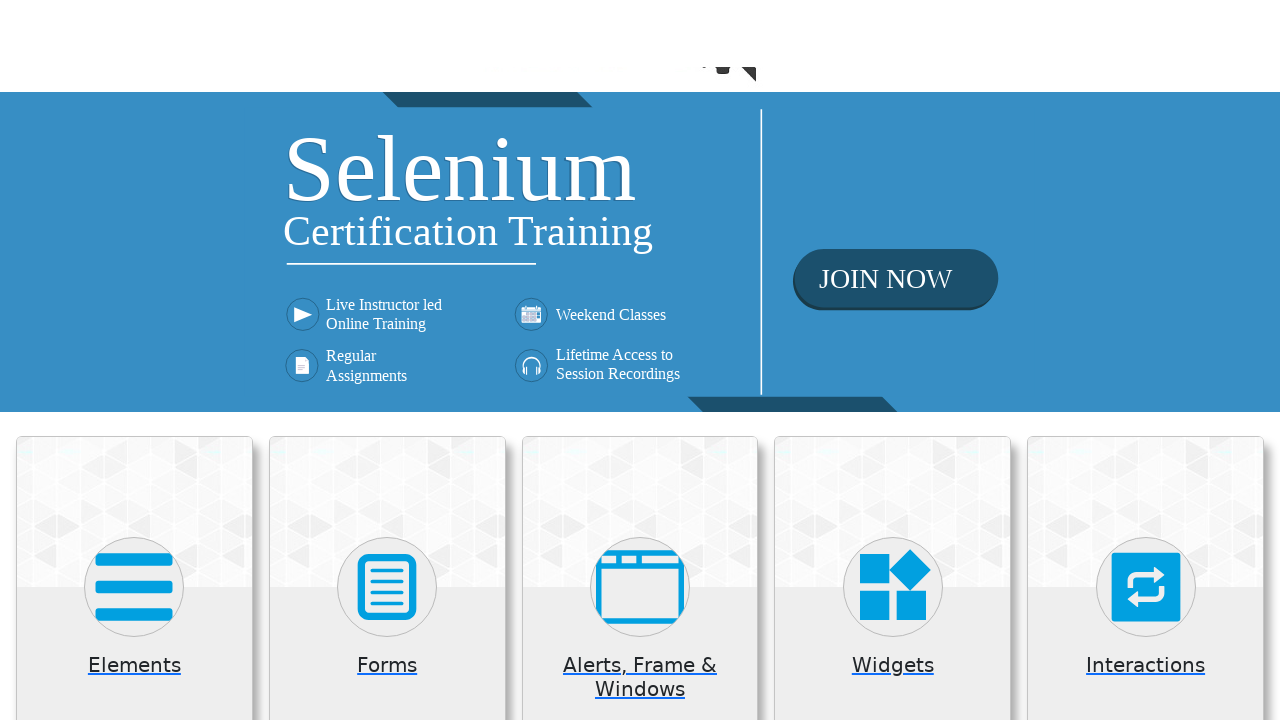

Clicked on 'Alerts, Frame & Windows' section at (640, 285) on xpath=//h5[text()='Alerts, Frame & Windows']
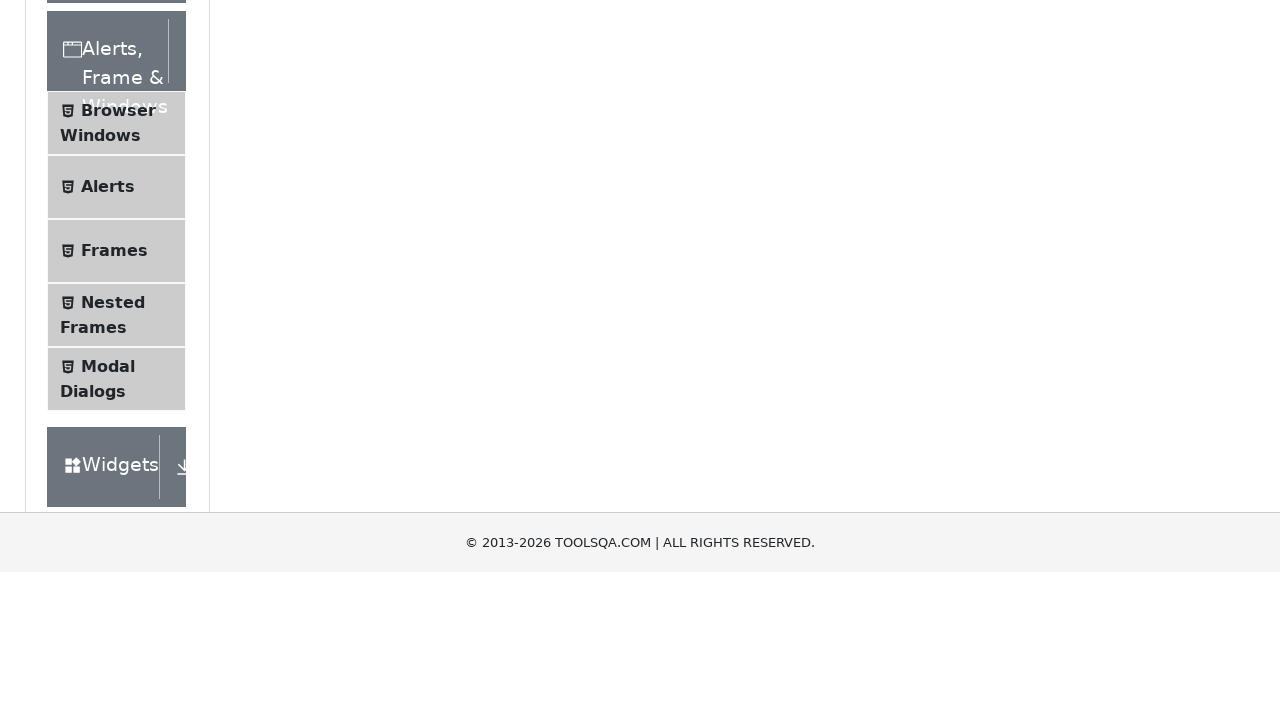

Clicked on 'Browser Windows' menu item at (118, 424) on xpath=//span[text()='Browser Windows']
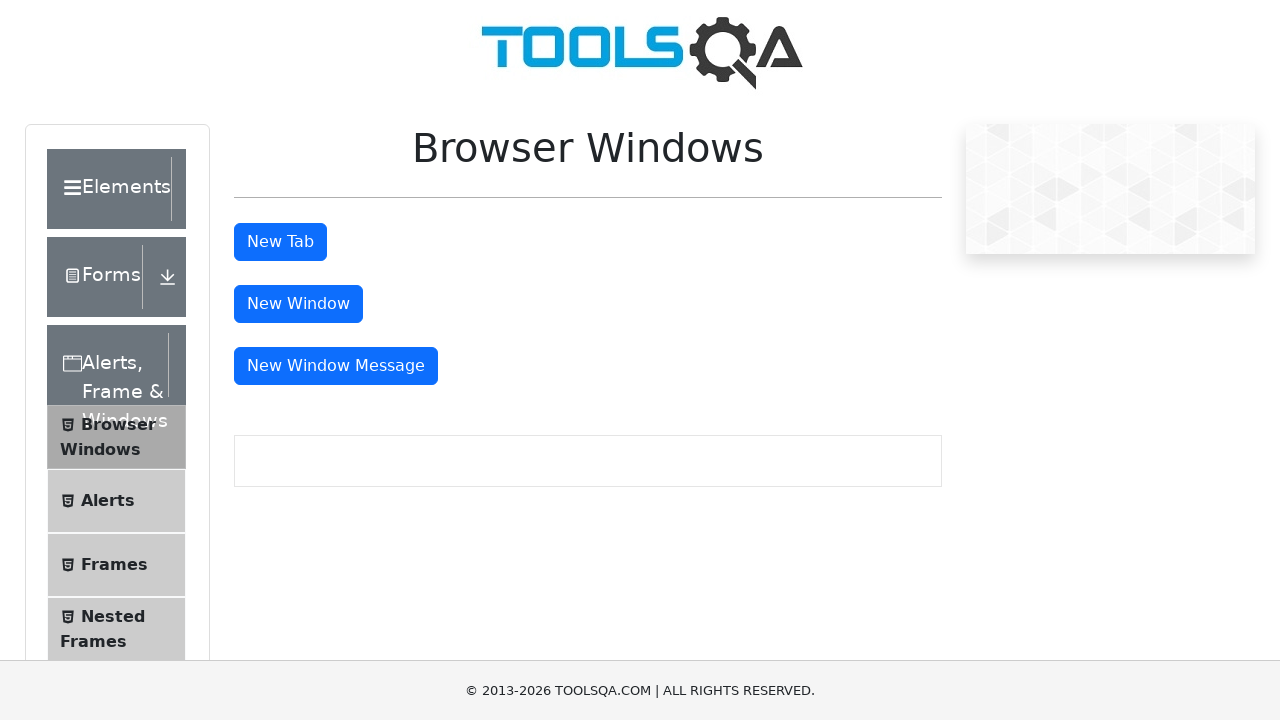

Clicked 'New Tab' button and new tab opened at (280, 242) on #tabButton
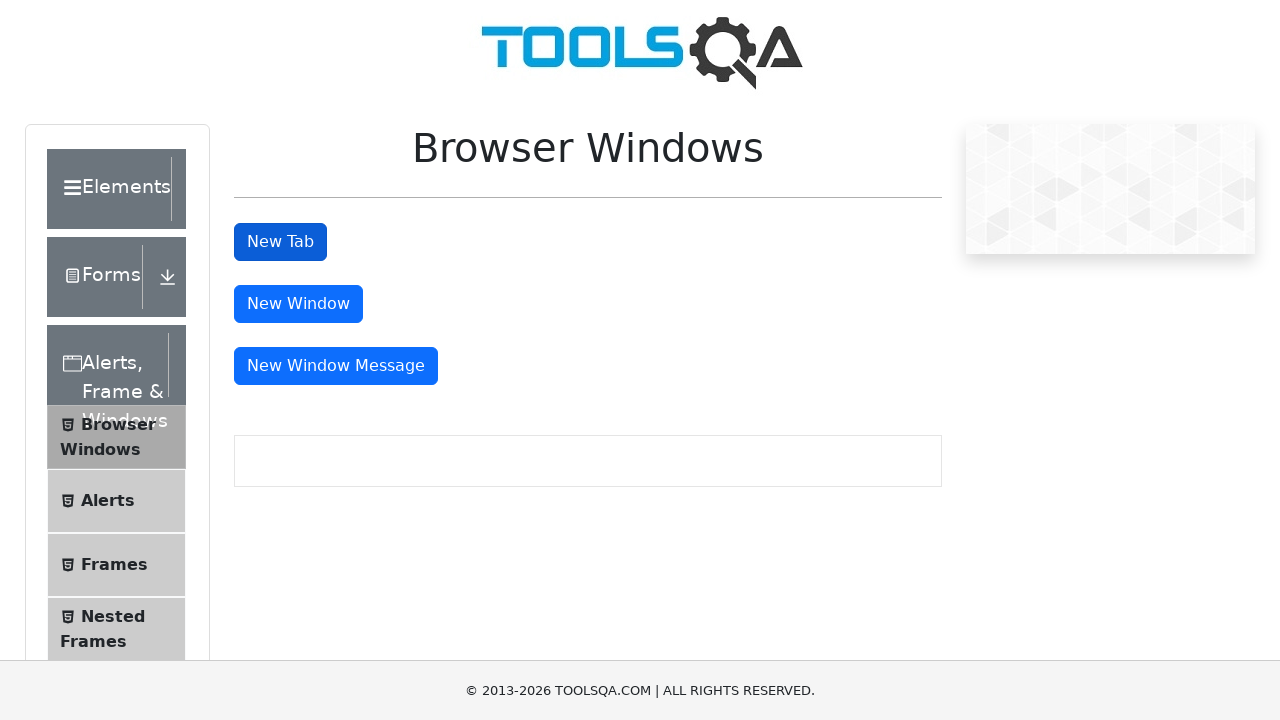

Sample heading element loaded in new tab
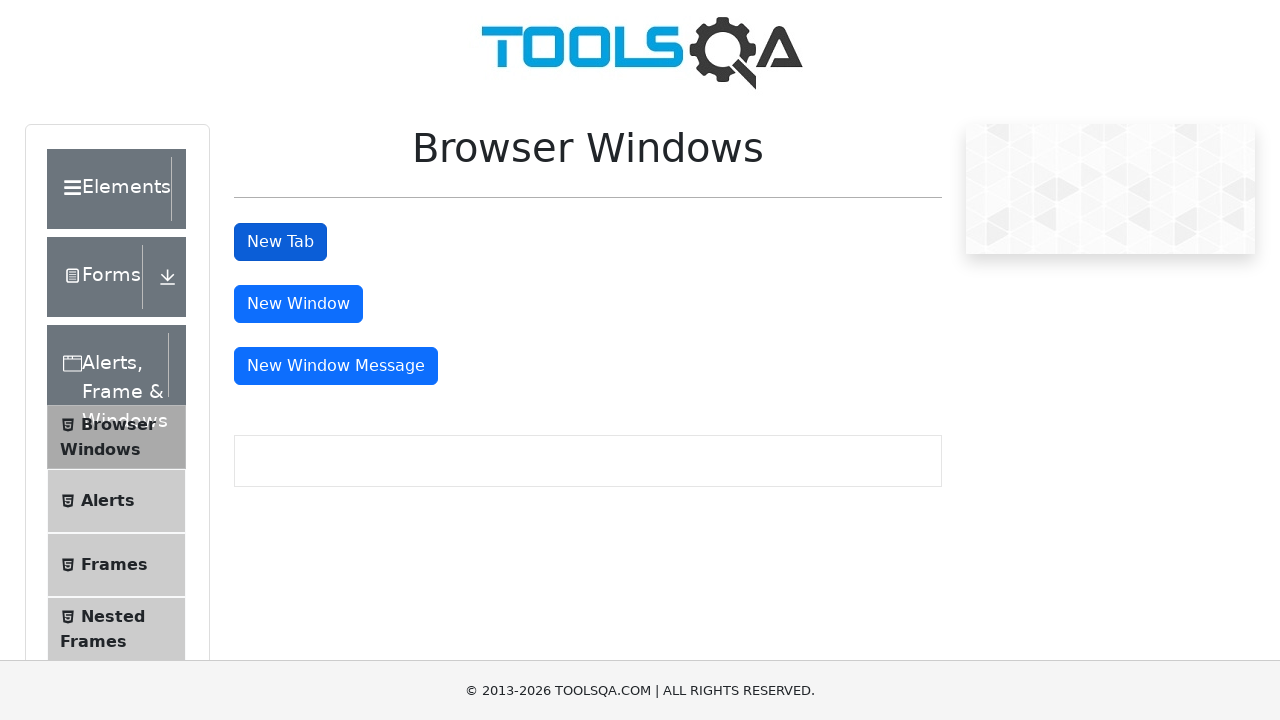

Closed the new tab
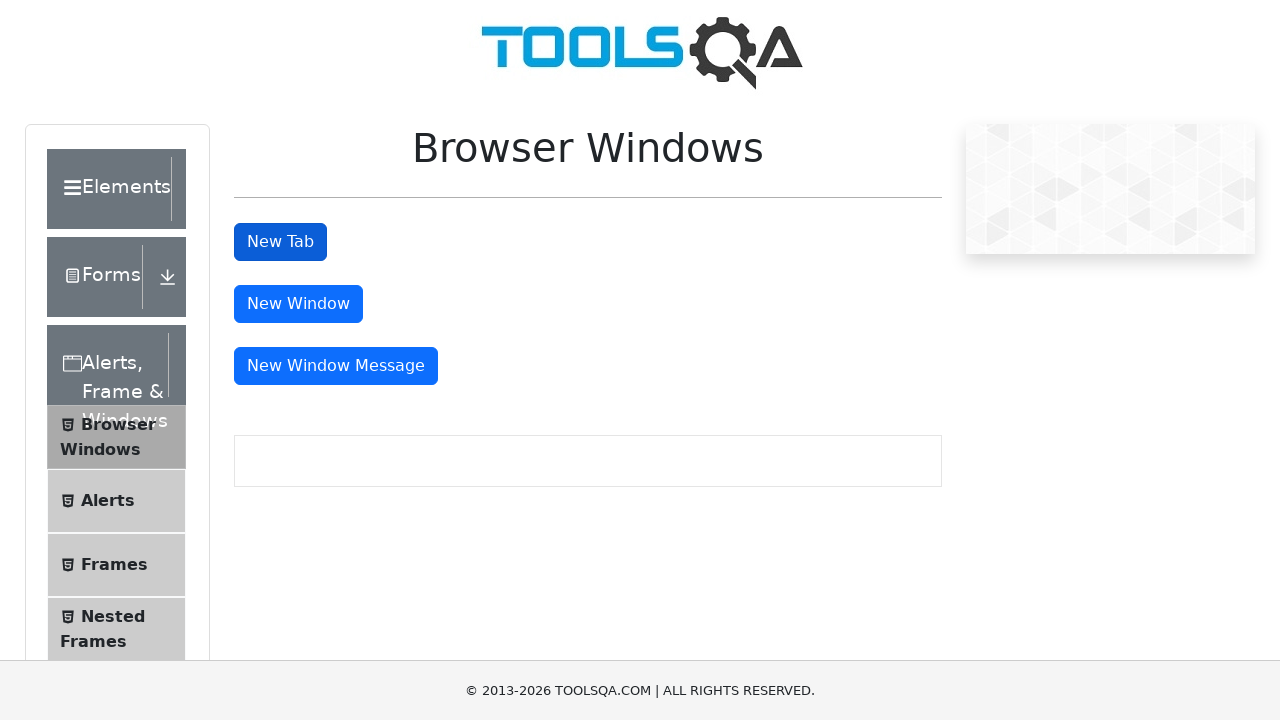

Clicked 'New Window' button and new window opened at (298, 304) on #windowButton
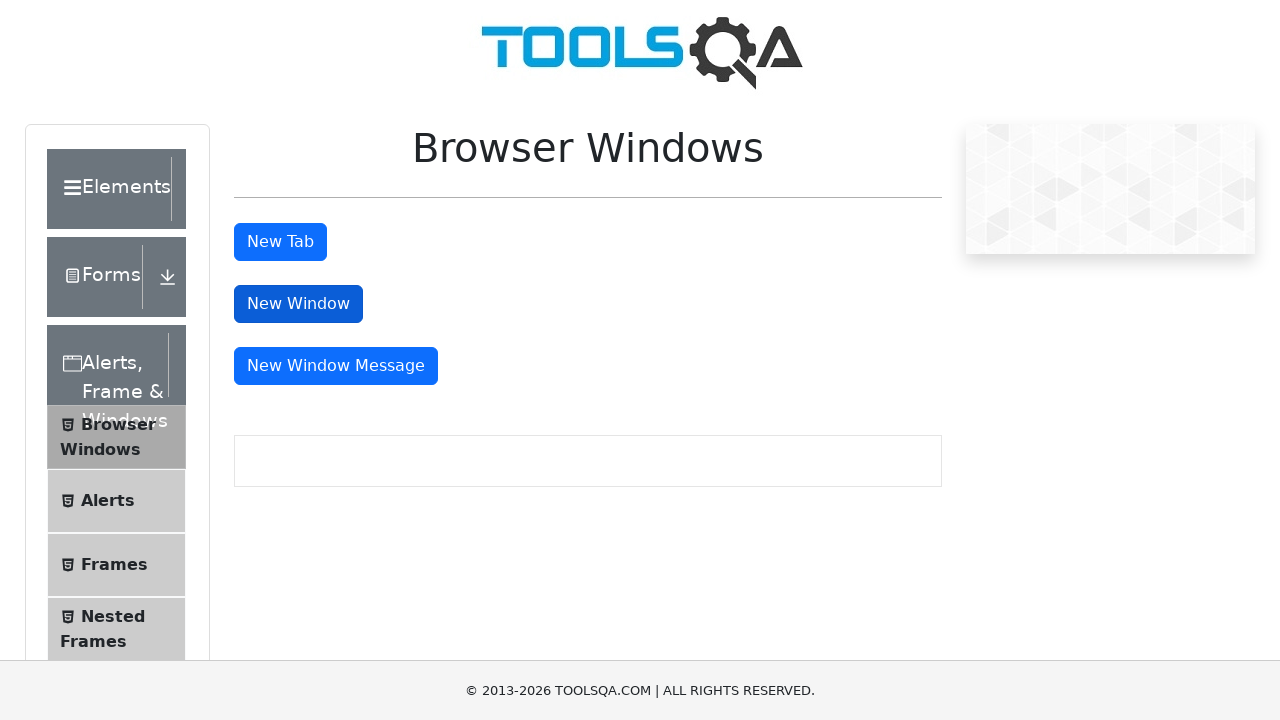

Sample heading element loaded in new window
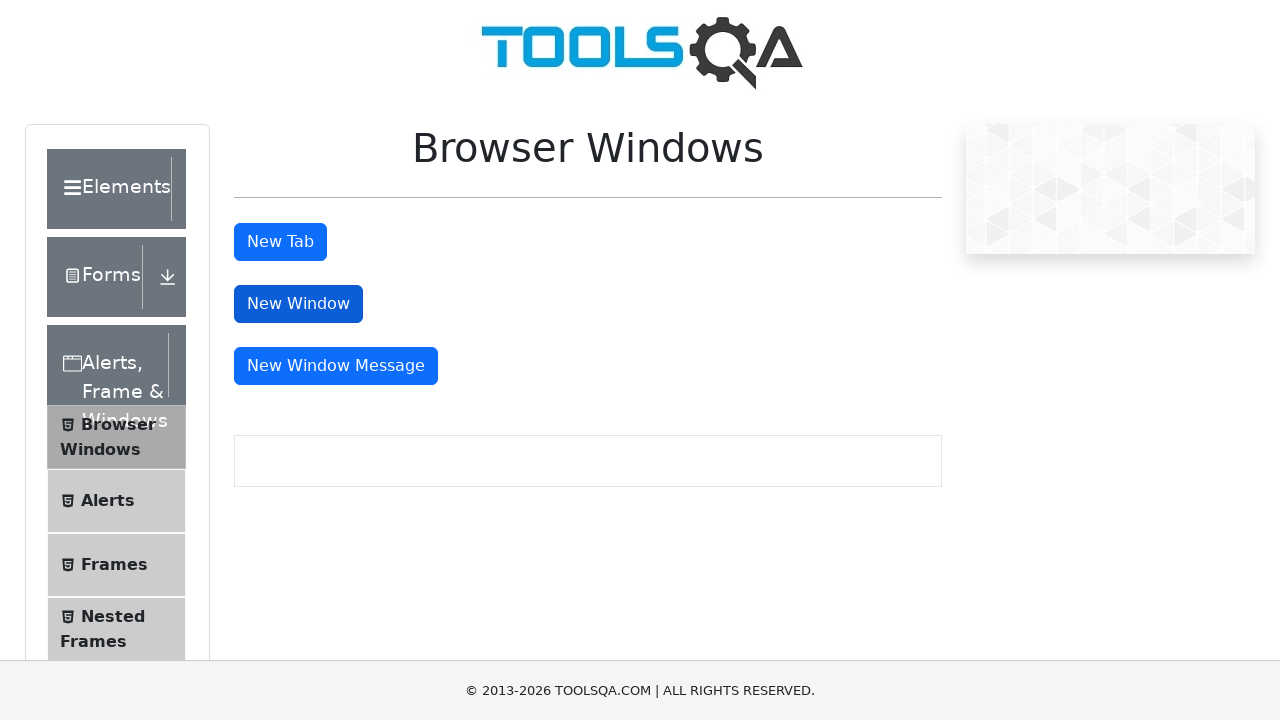

Closed the new window
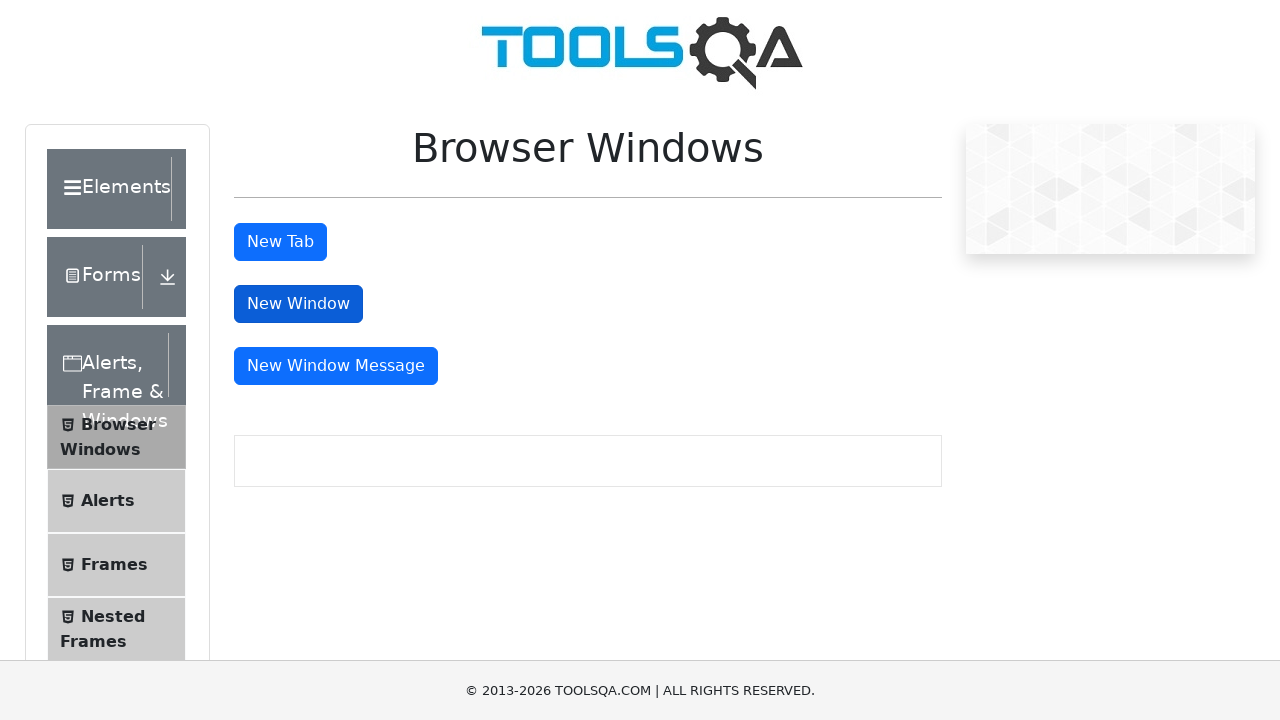

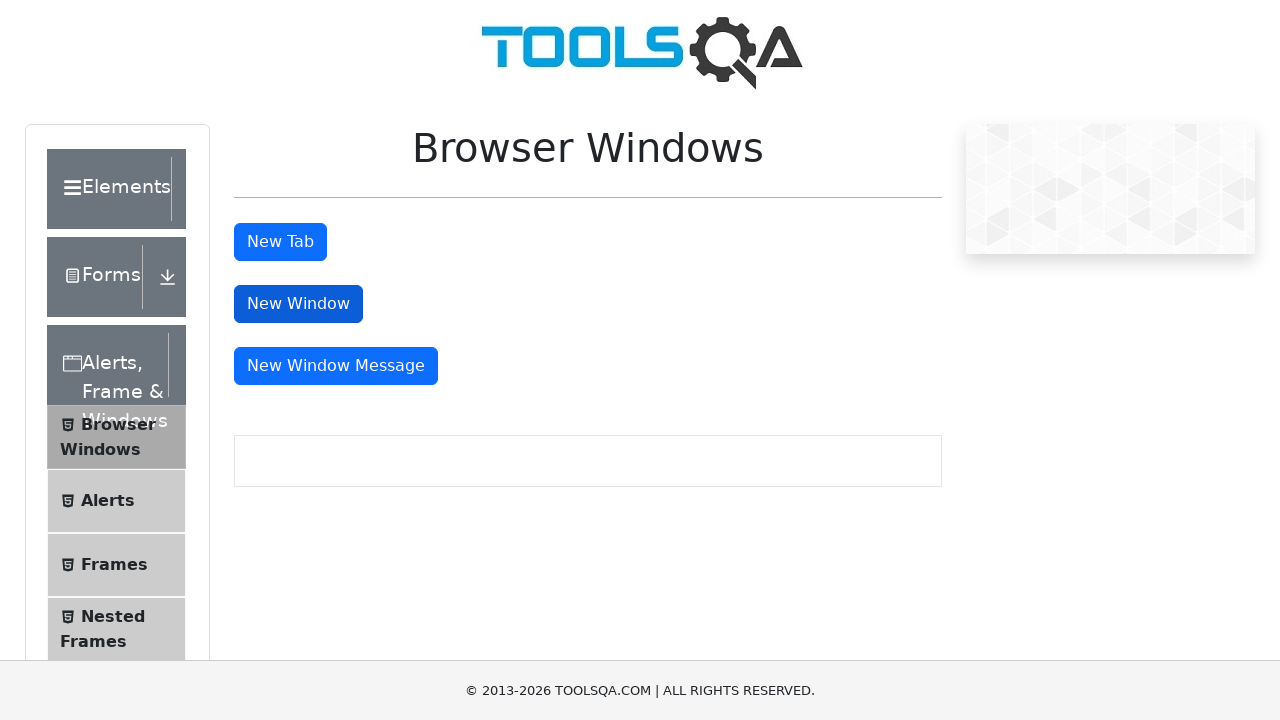